Tests editing a todo item by double-clicking, modifying text, and pressing Enter

Starting URL: https://demo.playwright.dev/todomvc

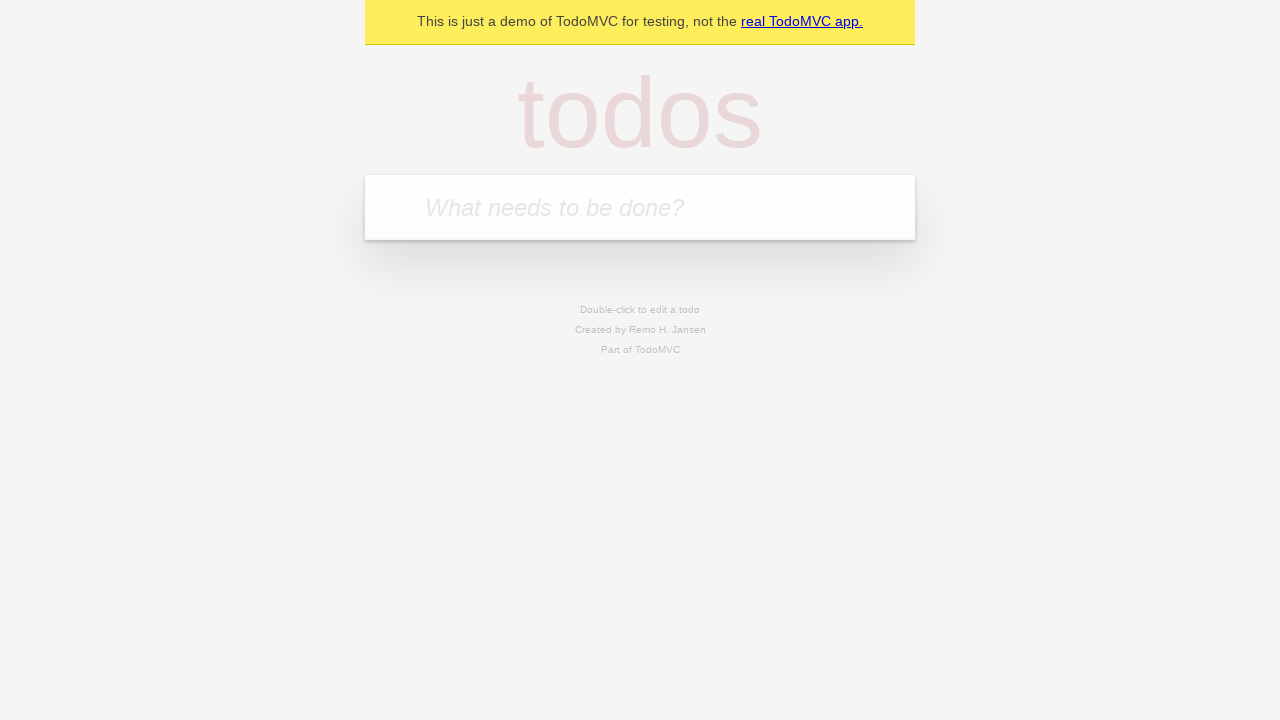

Filled new todo field with 'buy some cheese' on .new-todo
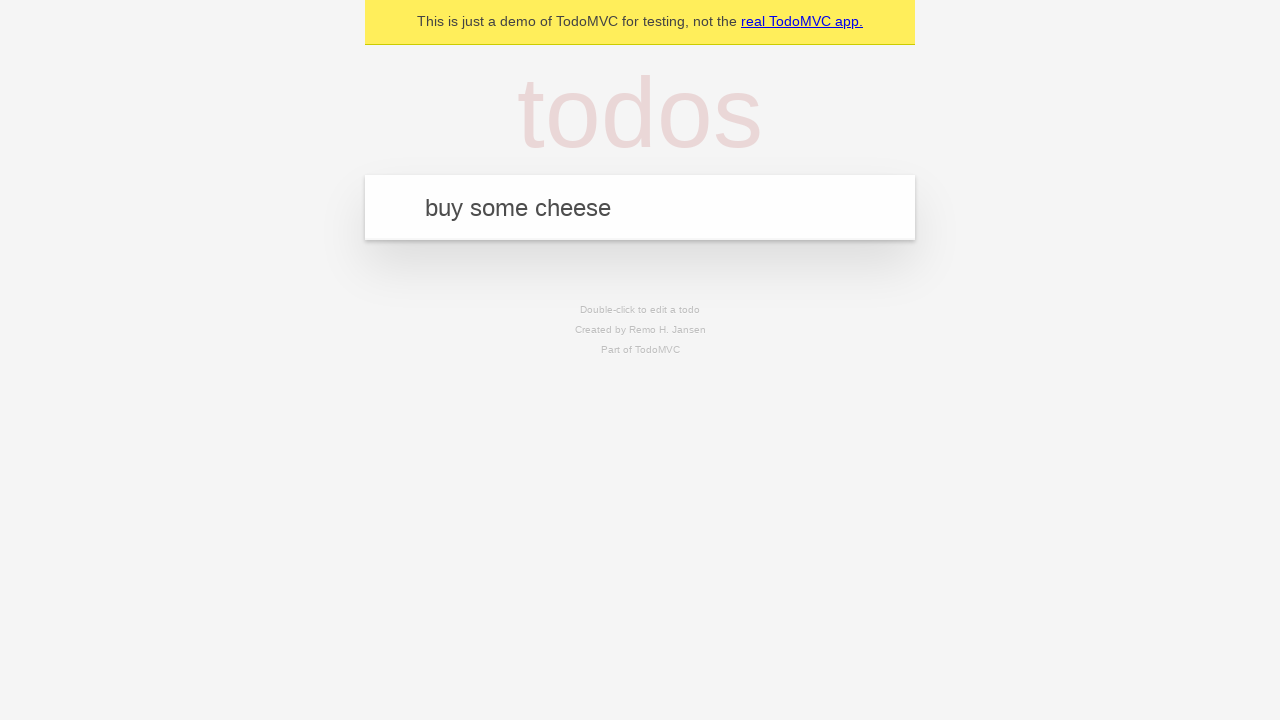

Pressed Enter to create first todo on .new-todo
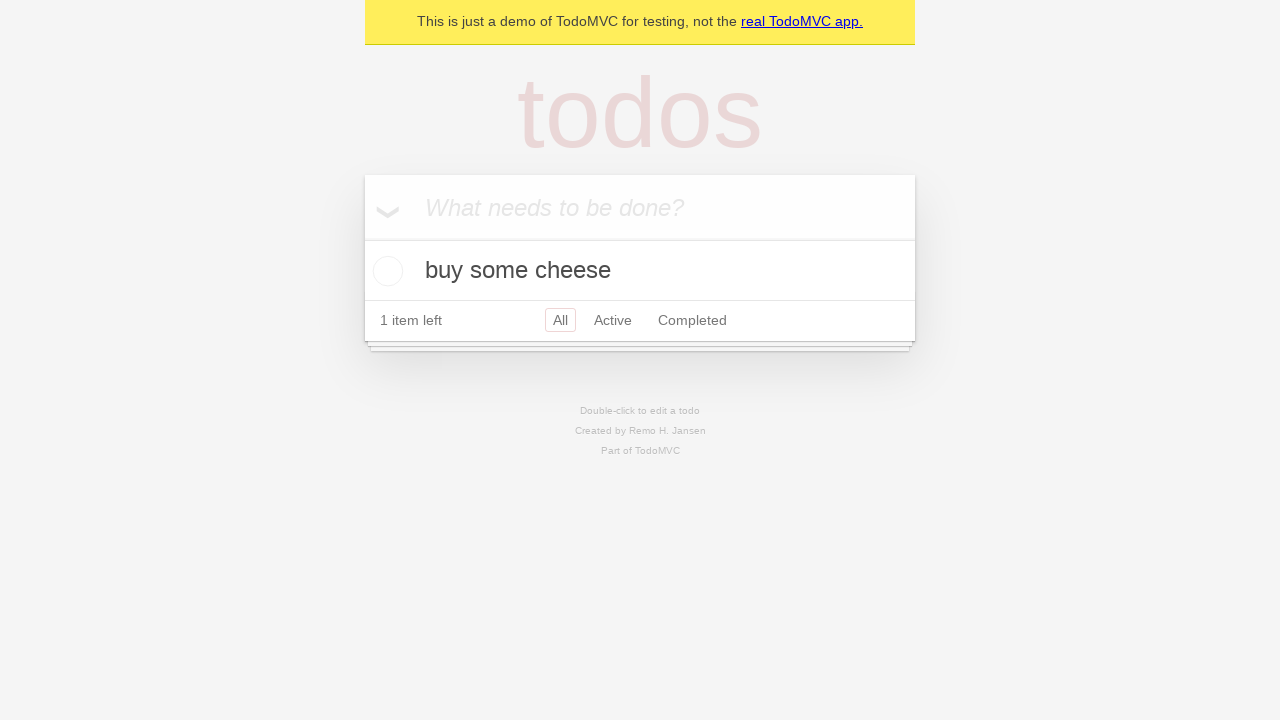

Filled new todo field with 'feed the cat' on .new-todo
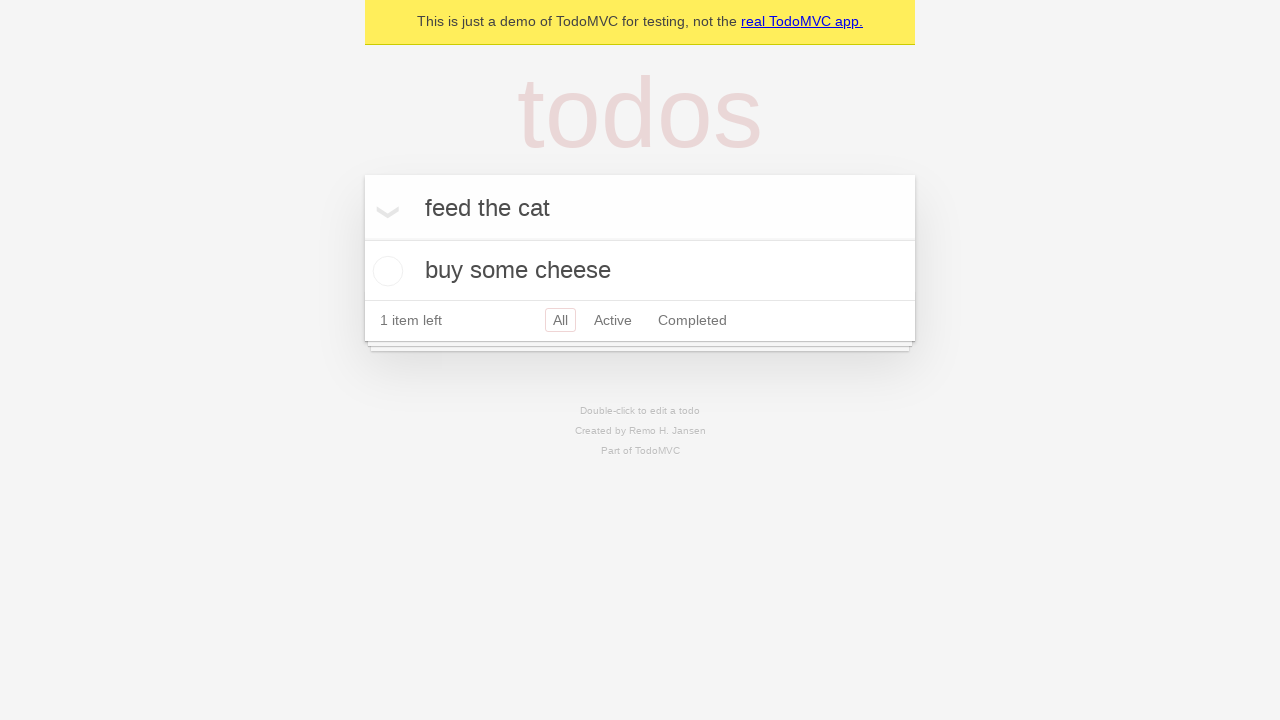

Pressed Enter to create second todo on .new-todo
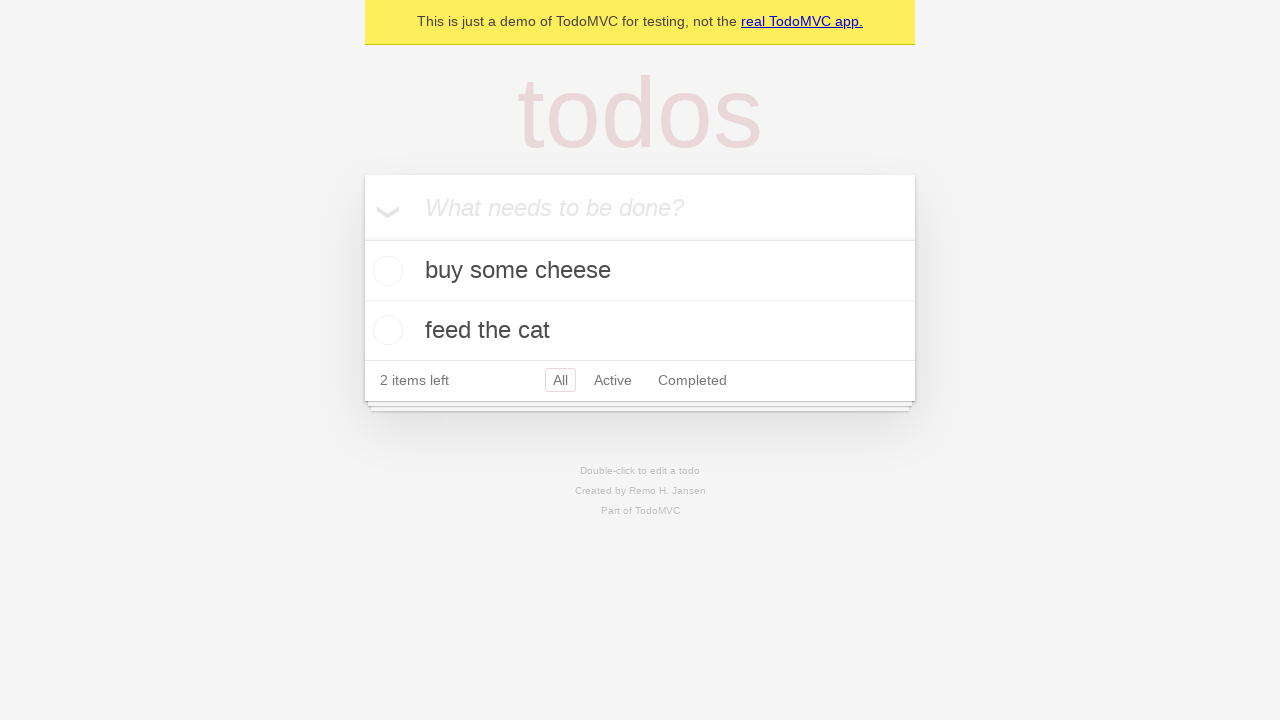

Filled new todo field with 'book a doctors appointment' on .new-todo
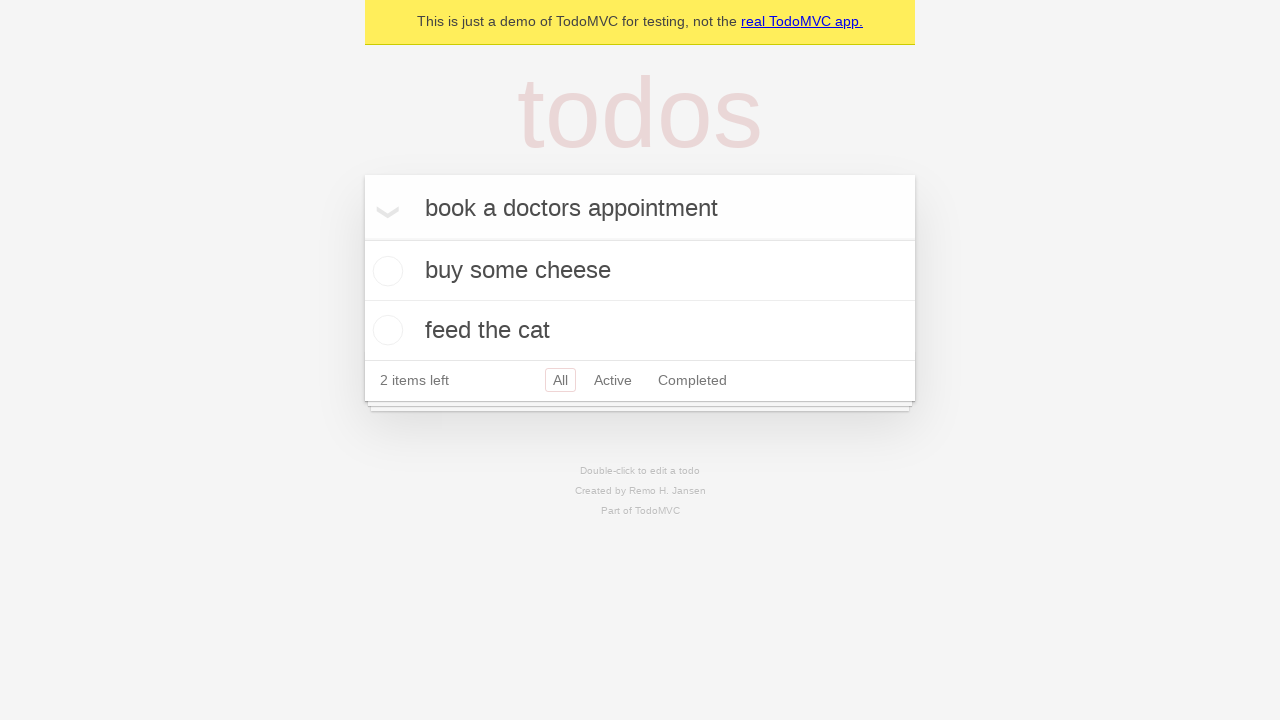

Pressed Enter to create third todo on .new-todo
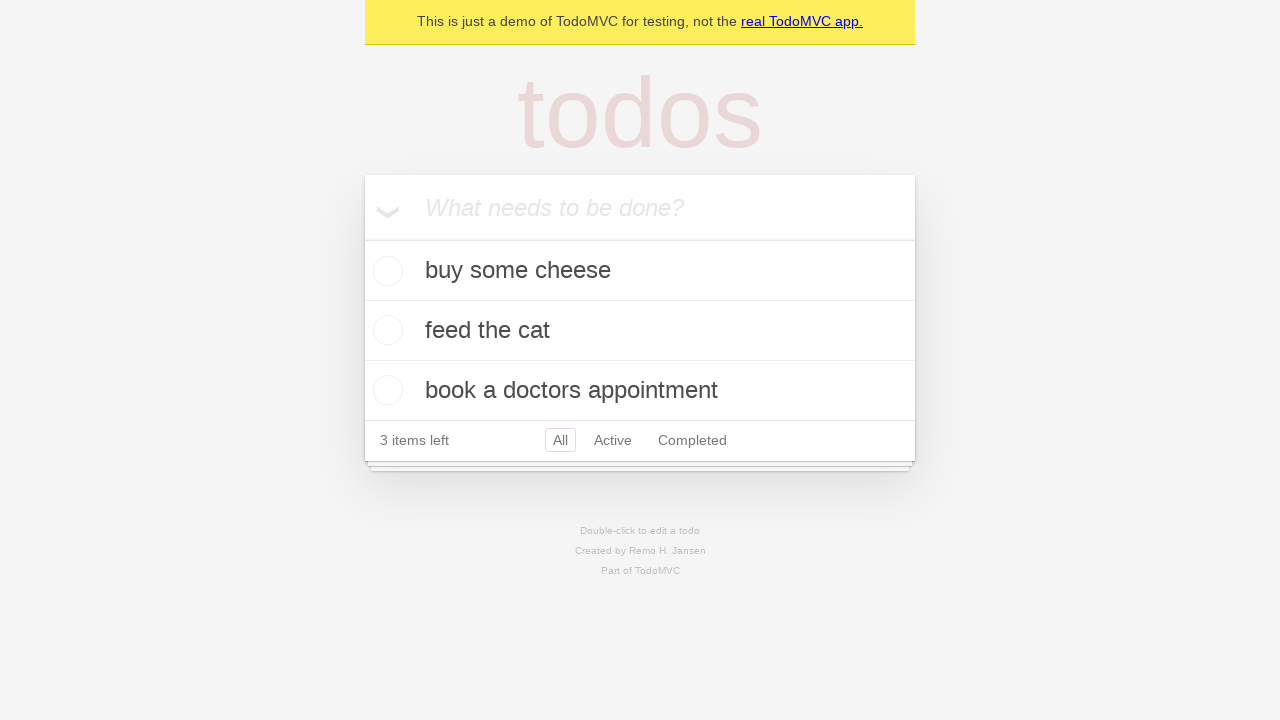

Waited for all three todos to be created
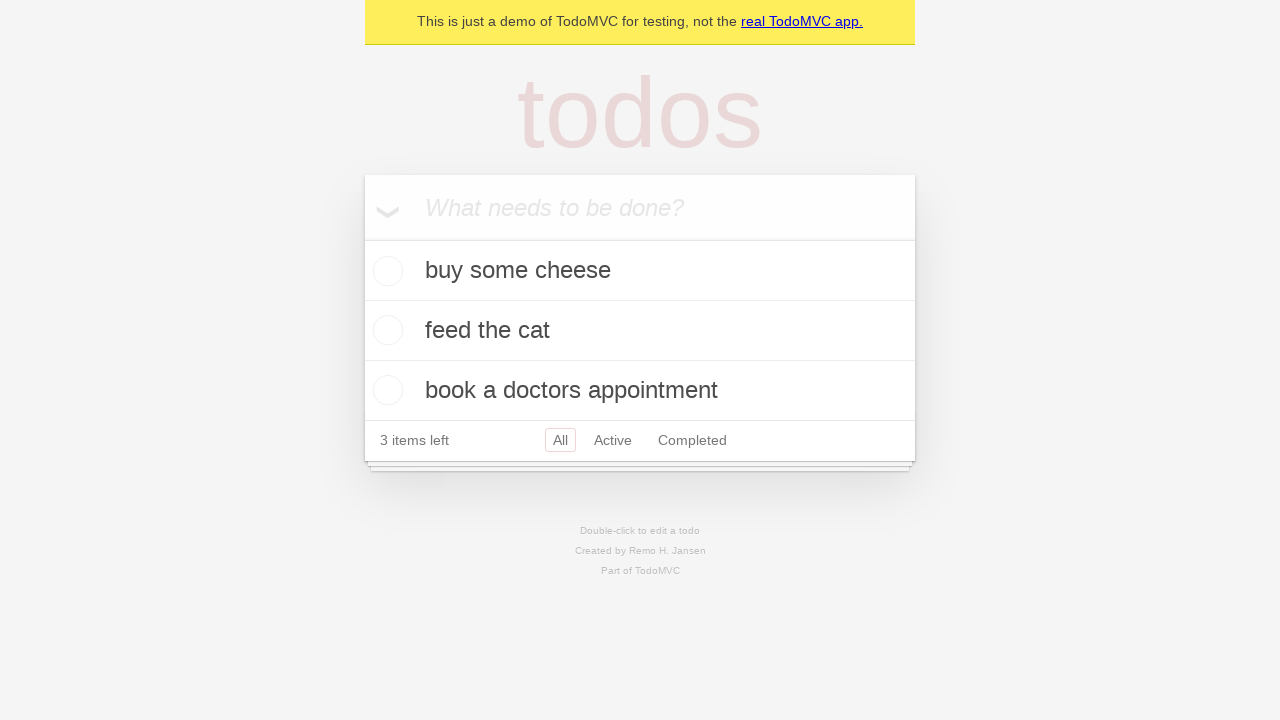

Double-clicked second todo to enter edit mode at (640, 331) on .todo-list li >> nth=1
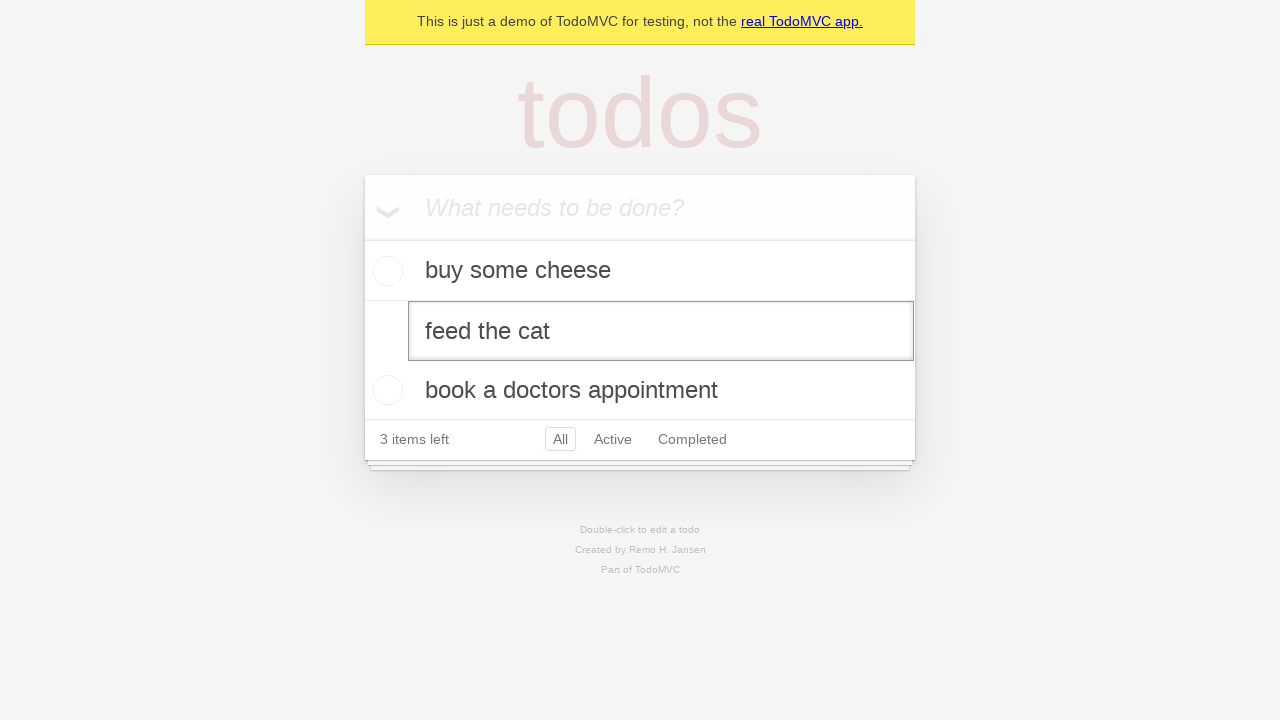

Filled edit field with 'buy some sausages' on .todo-list li >> nth=1 >> .edit
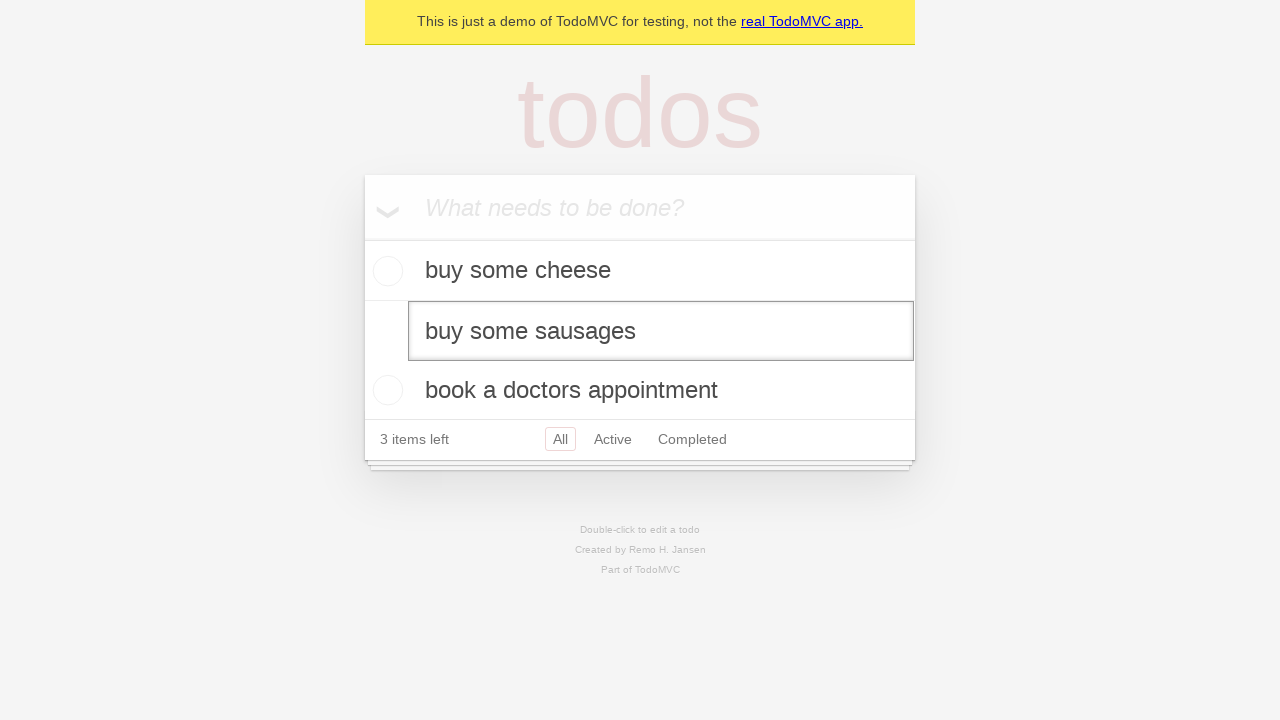

Pressed Enter to save edited todo item on .todo-list li >> nth=1 >> .edit
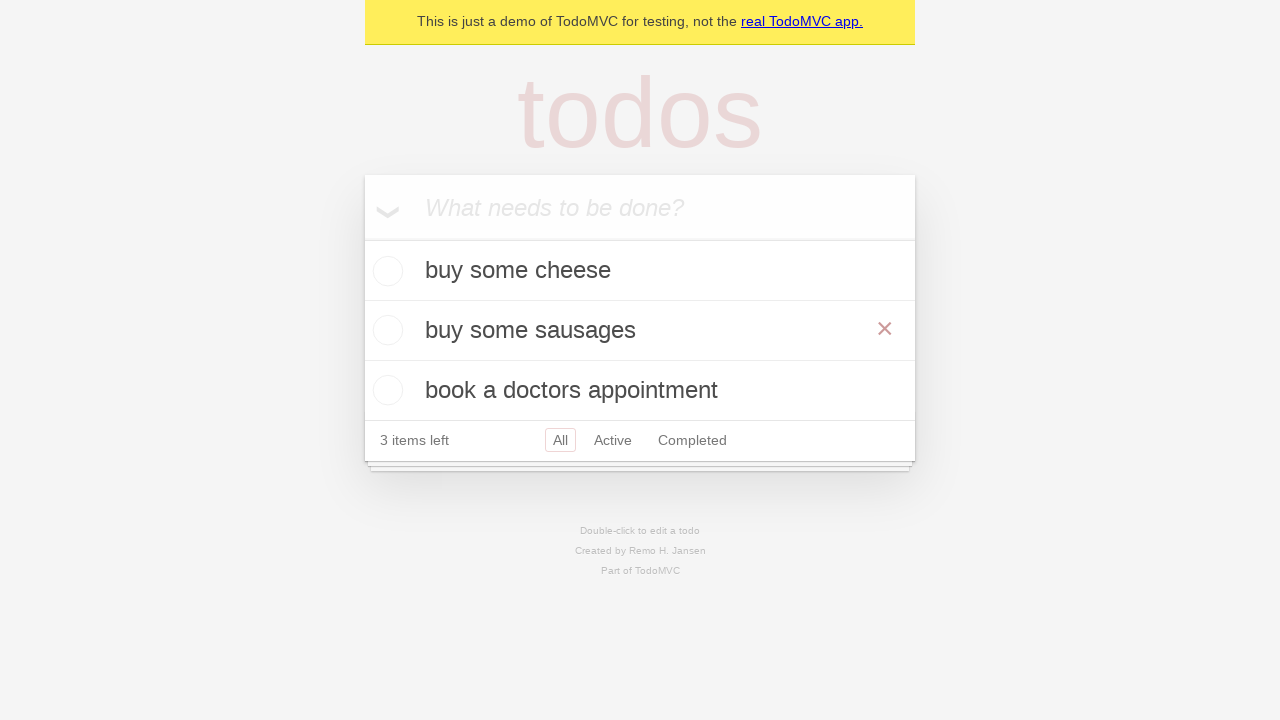

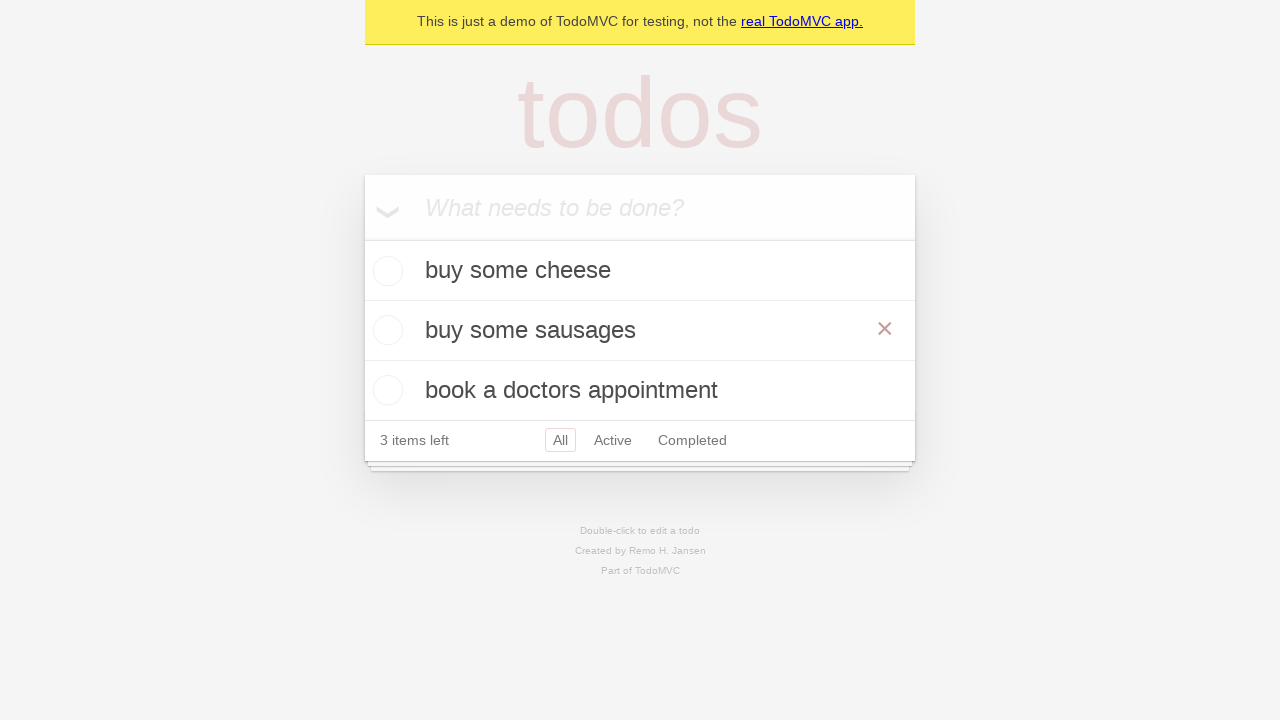